Tests dynamic content generation by clicking a generate button and waiting for specific text ("release") to appear in a designated element.

Starting URL: https://www.training-support.net/webelements/dynamic-content

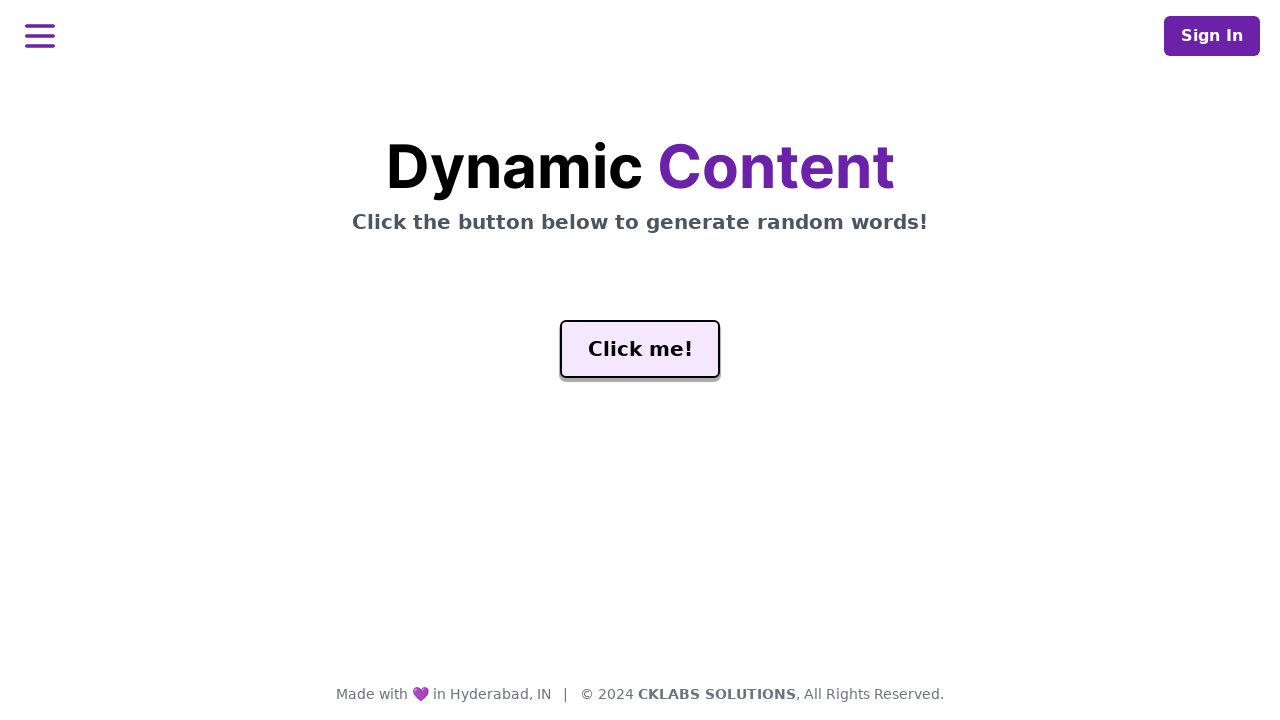

Navigated to dynamic content page
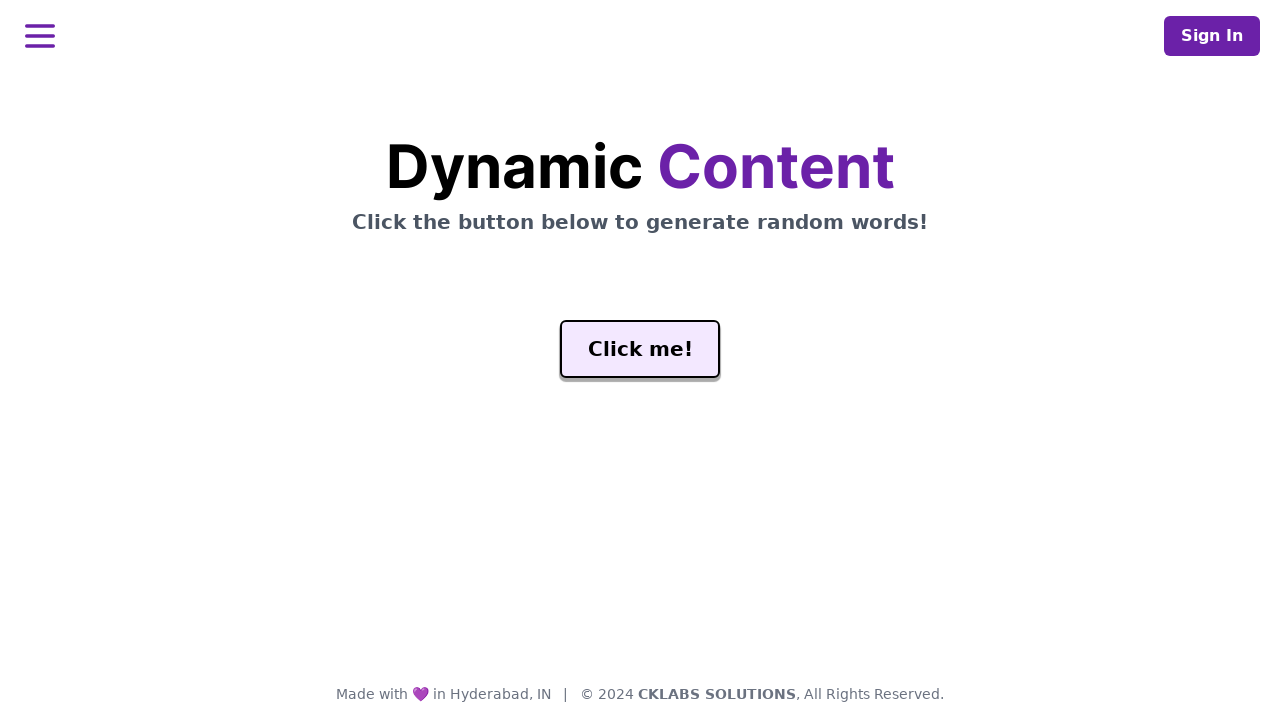

Clicked the generate button at (640, 349) on #genButton
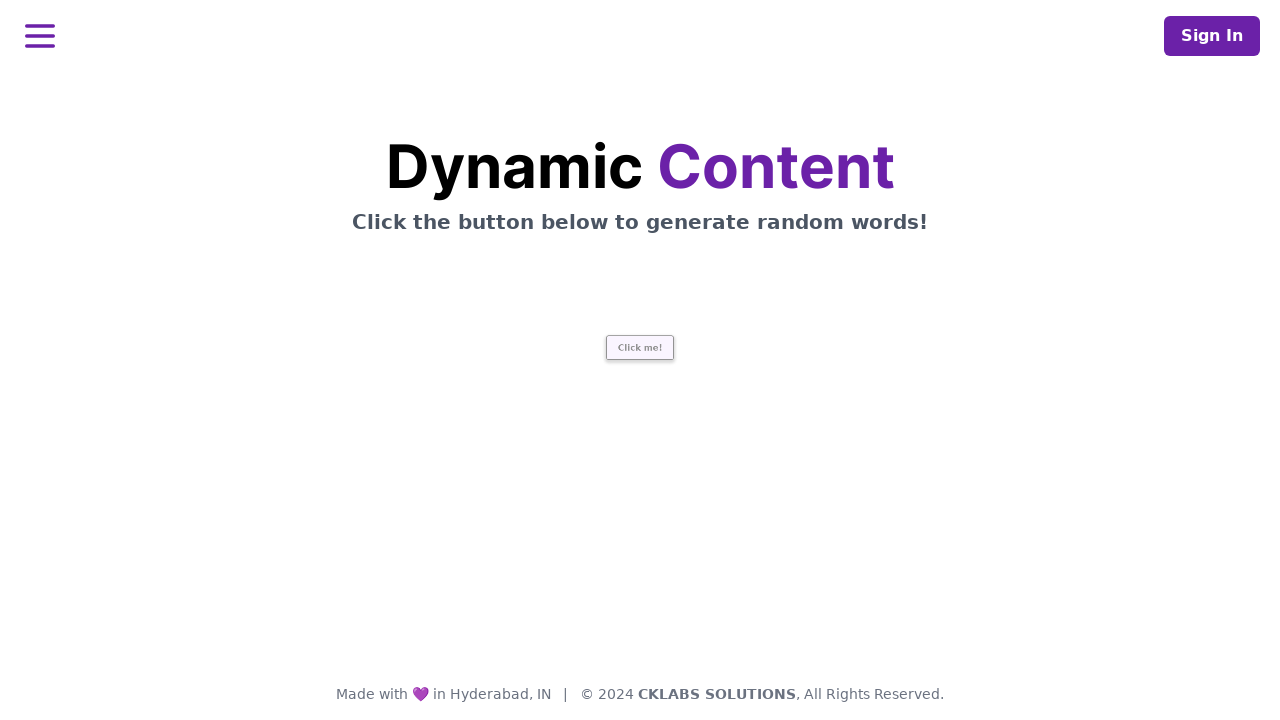

Word 'release' appeared in the word element
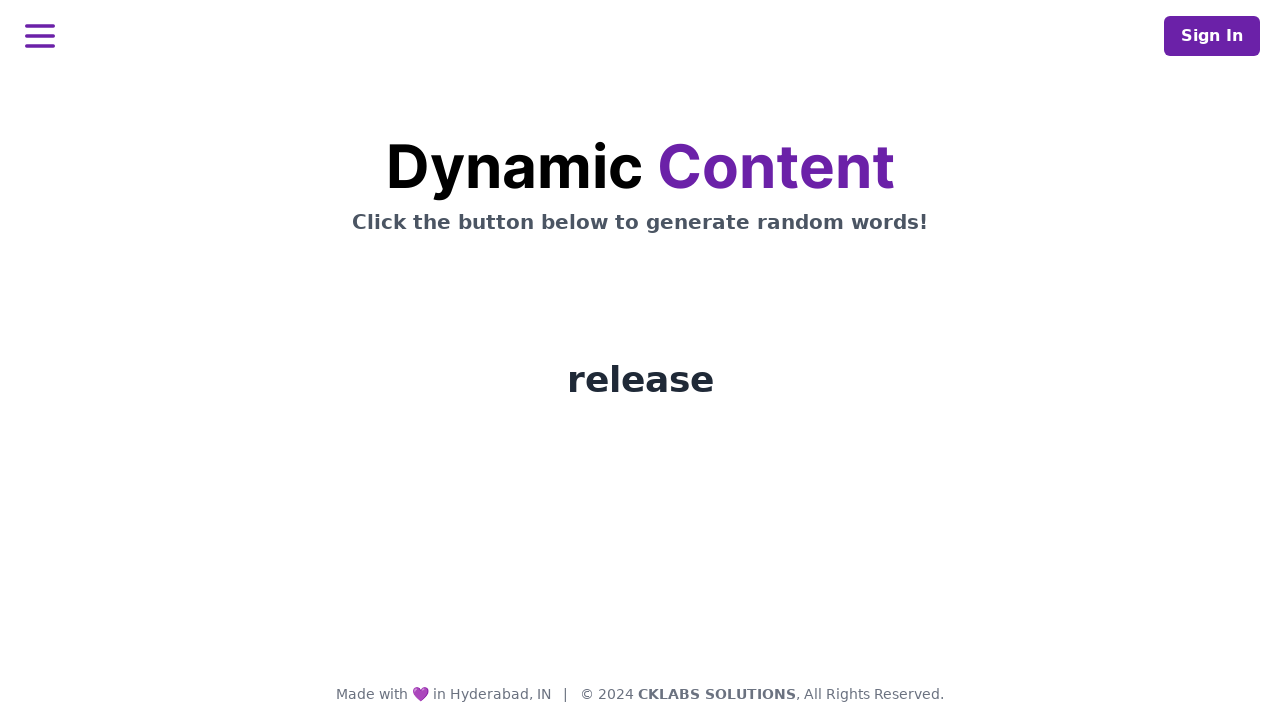

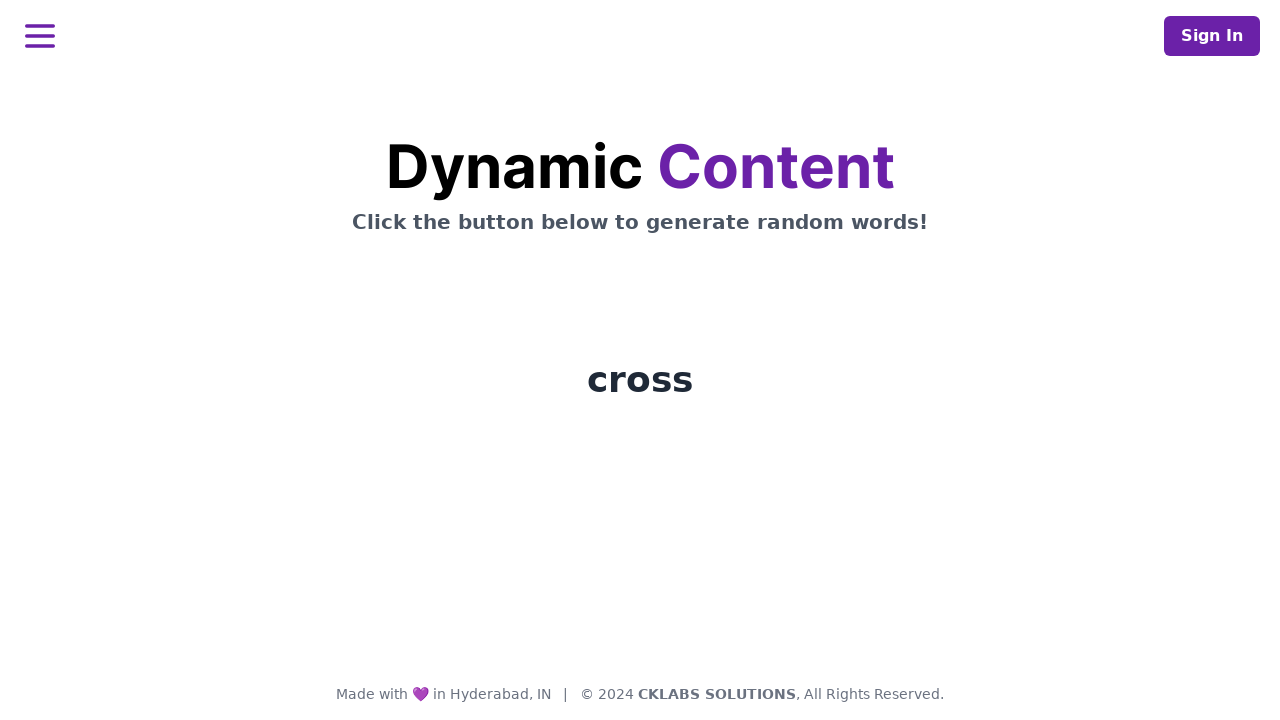